Opens the OpenWeatherMap website and verifies the URL contains 'openweathermap'

Starting URL: https://openweathermap.org/

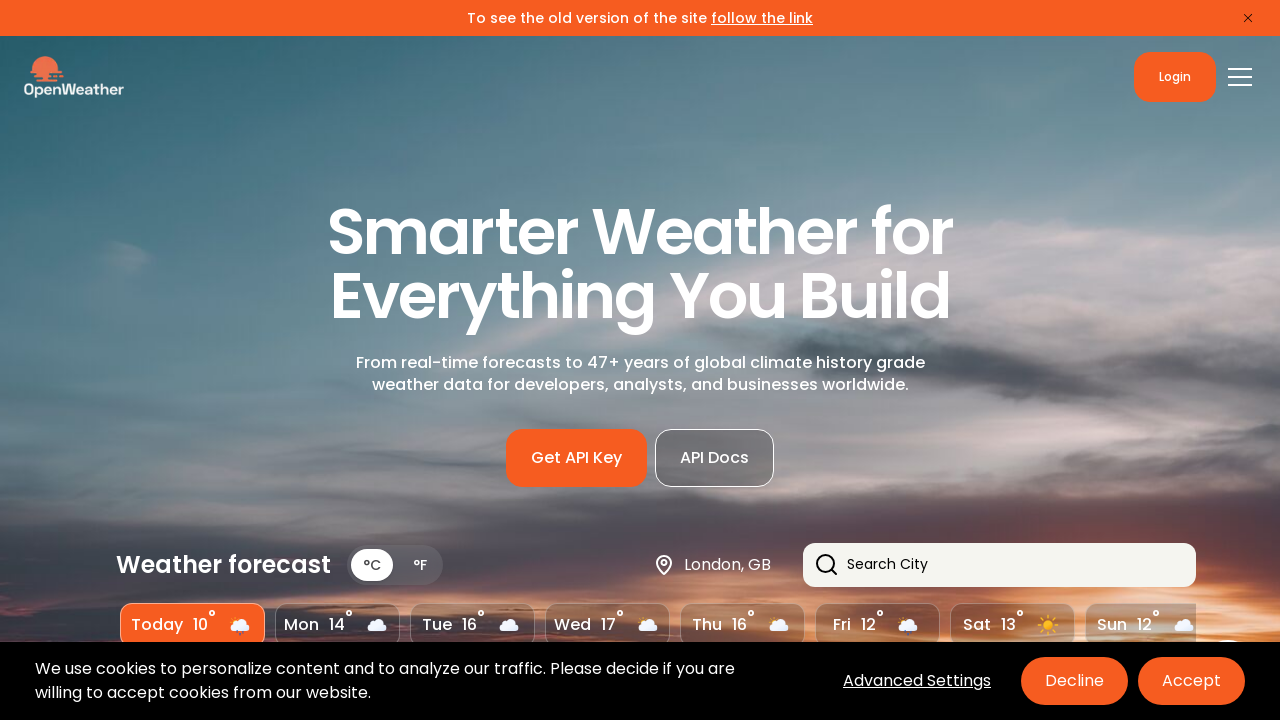

Navigated to OpenWeatherMap homepage
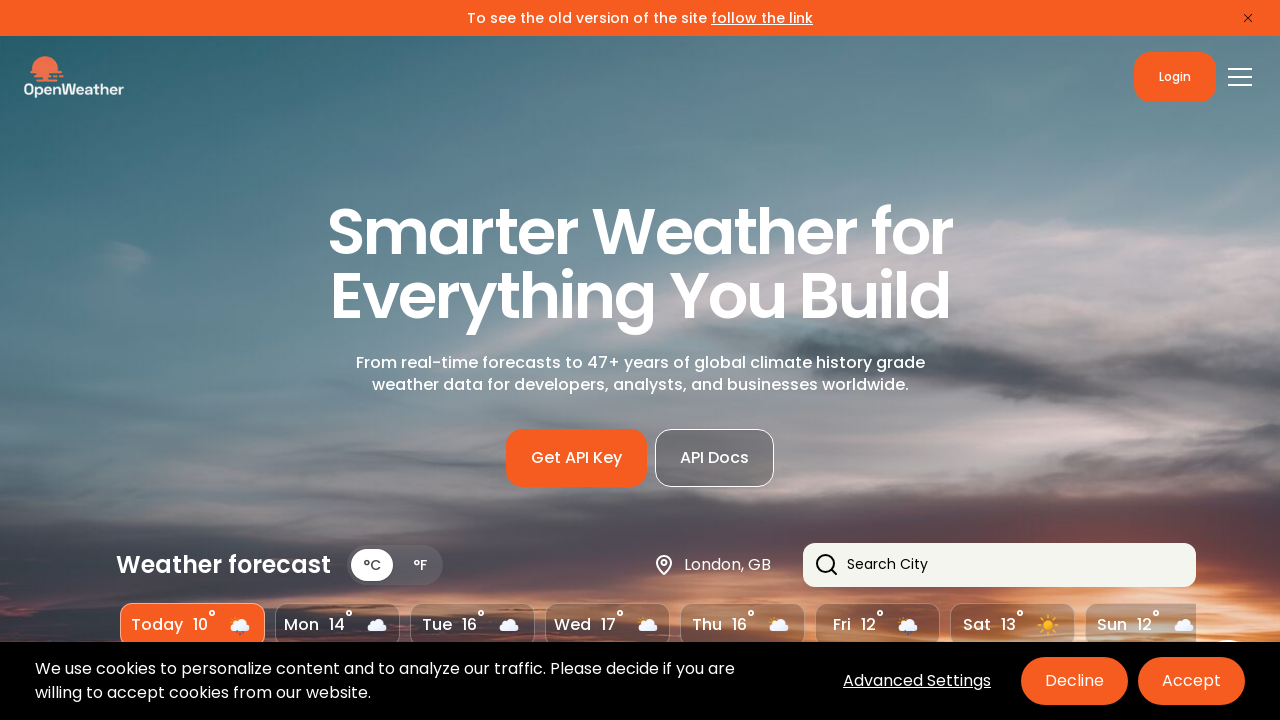

Verified URL contains 'openweathermap'
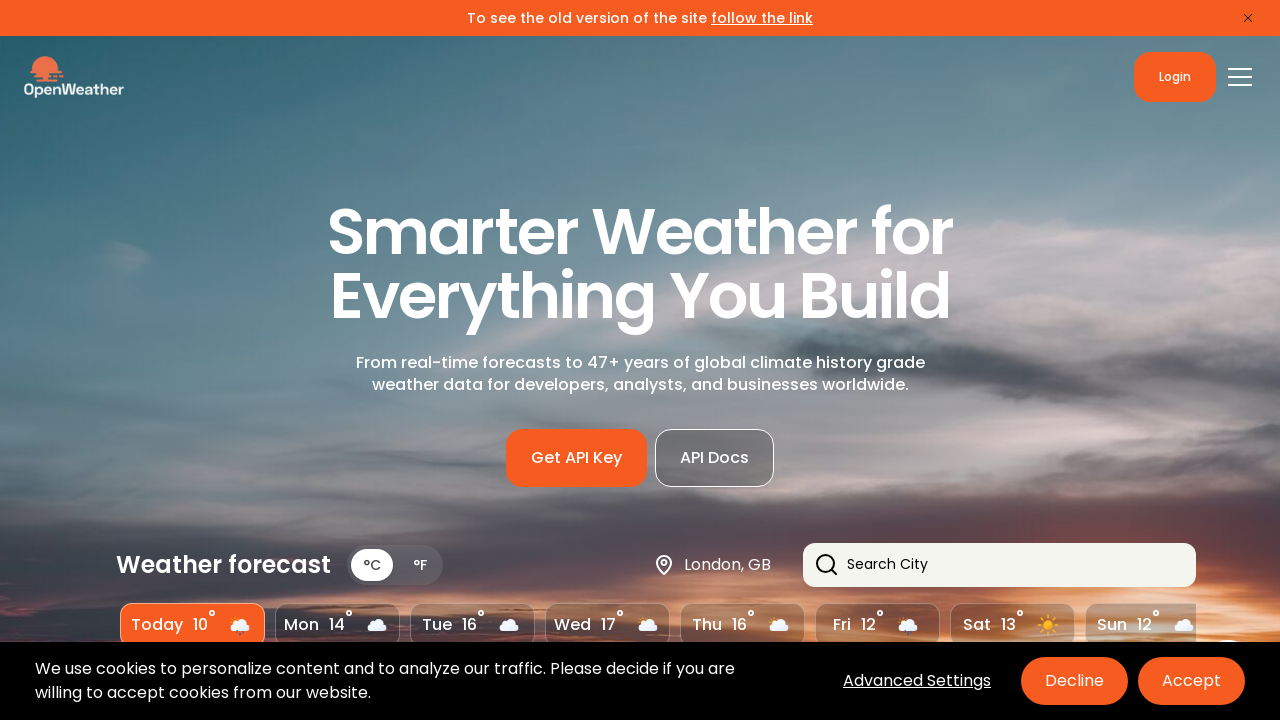

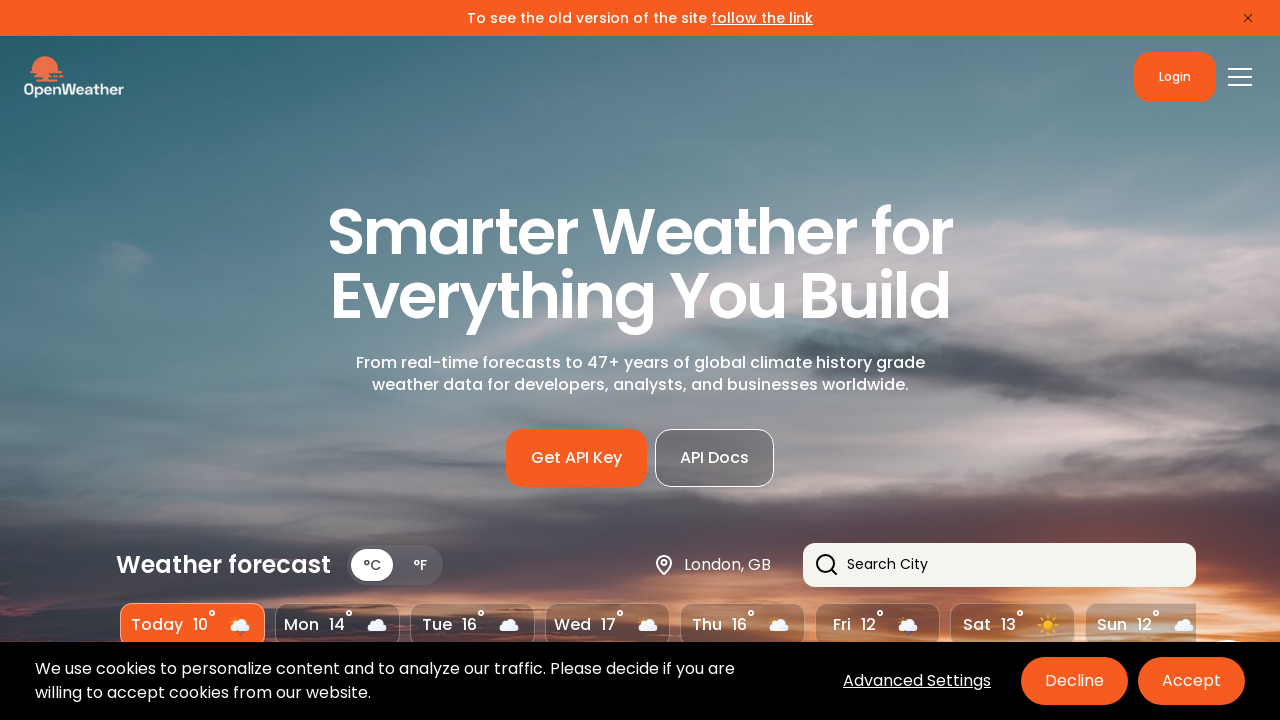